Tests drag and drop functionality on jQuery UI demo page by dragging an element and dropping it onto a target, then verifying the drop was successful

Starting URL: https://jqueryui.com/droppable/

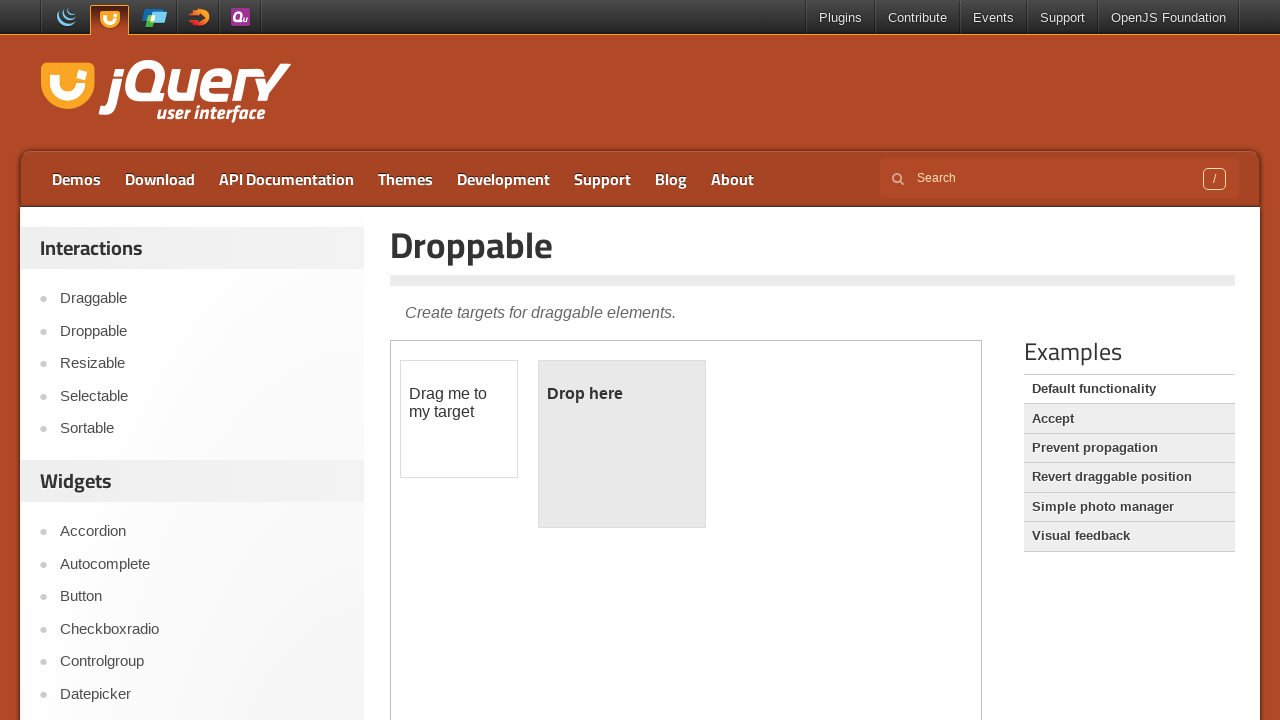

Located iframe containing drag and drop demo
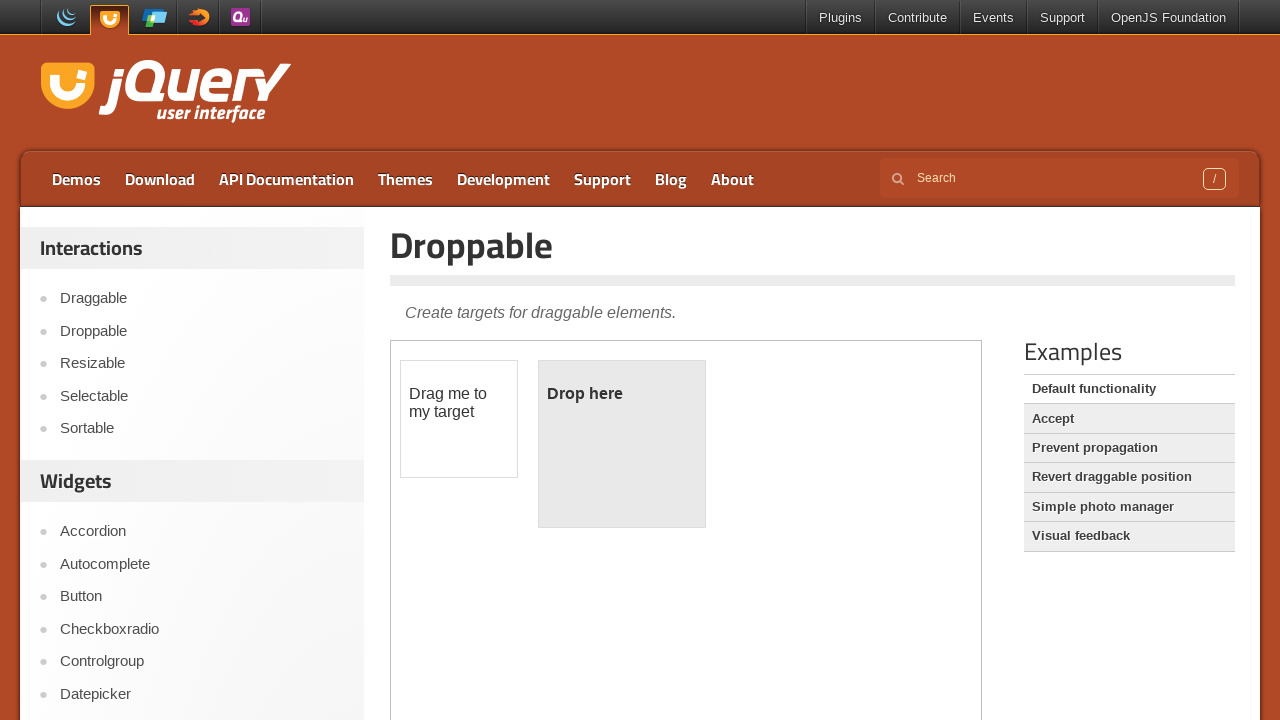

Located draggable element
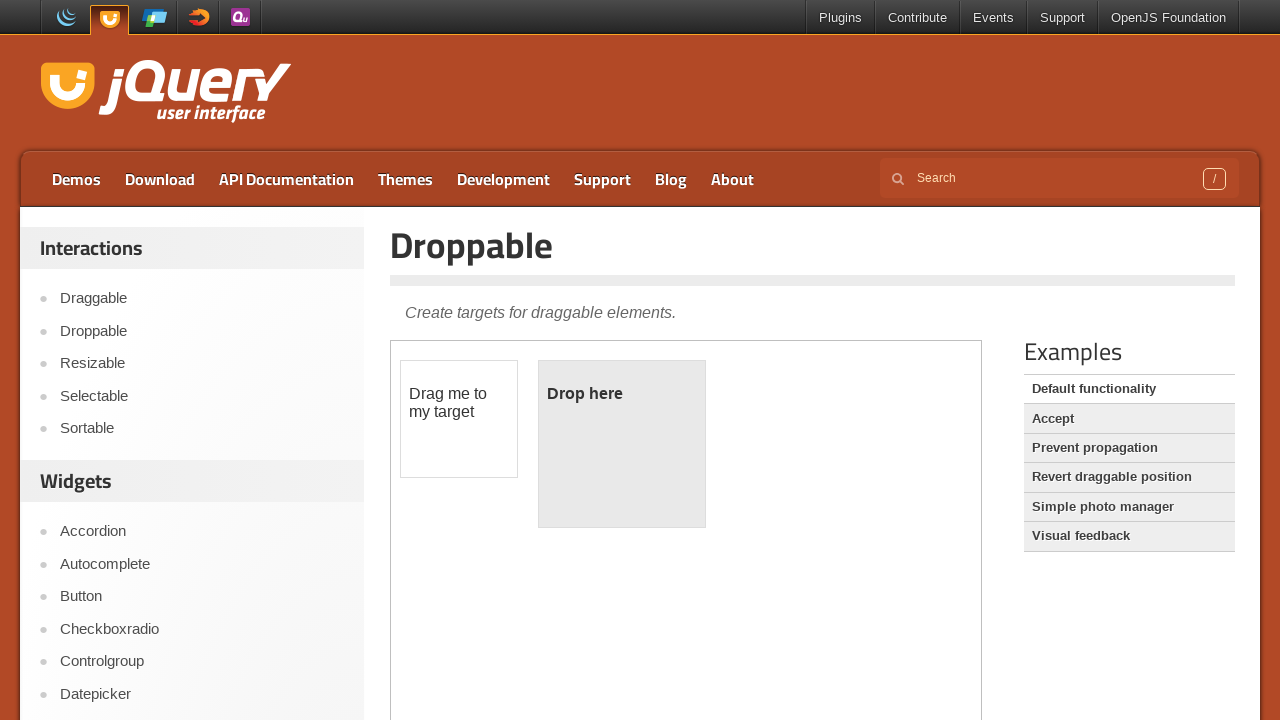

Located droppable target element
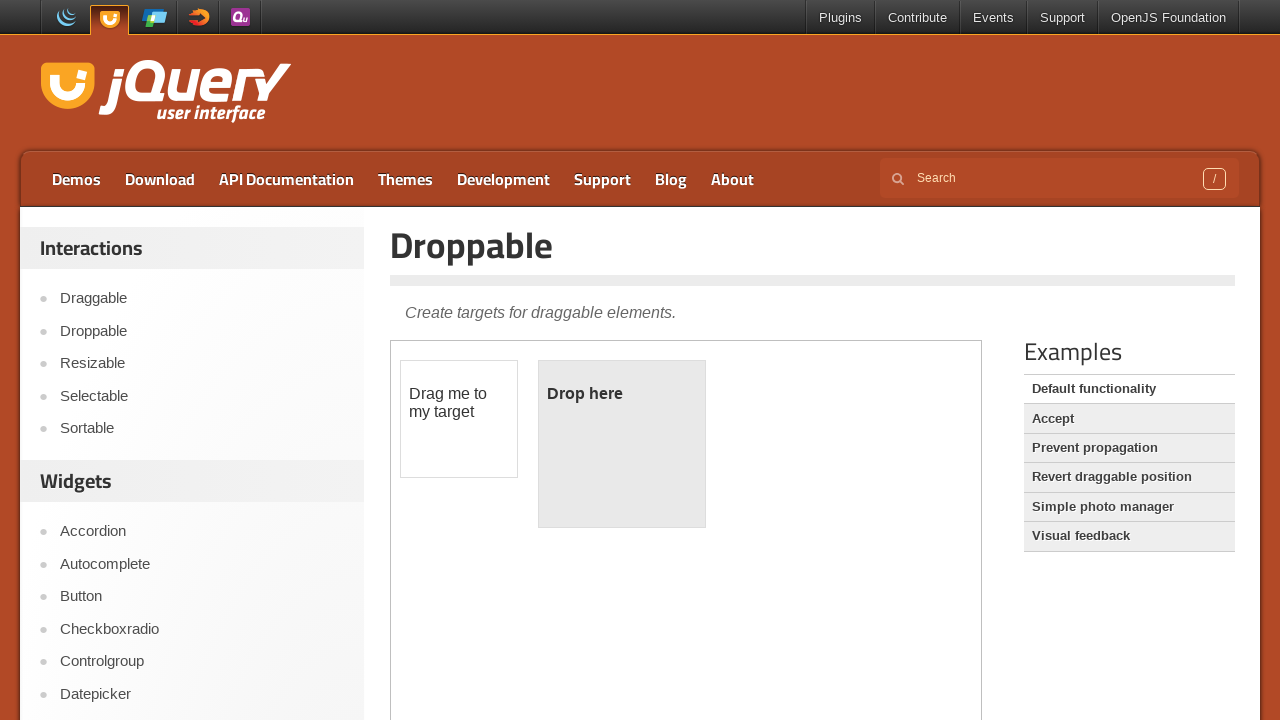

Retrieved initial class attribute: 'ui-widget-header ui-droppable'
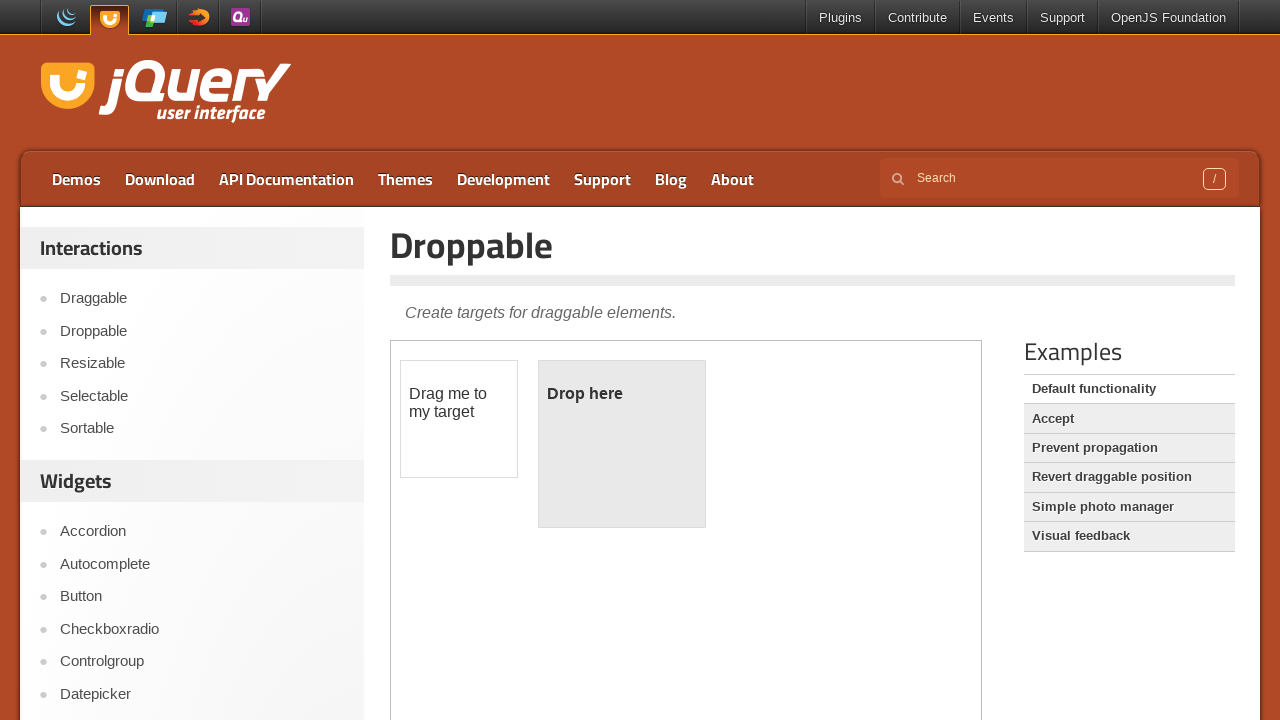

Performed drag and drop action from draggable to droppable element at (622, 444)
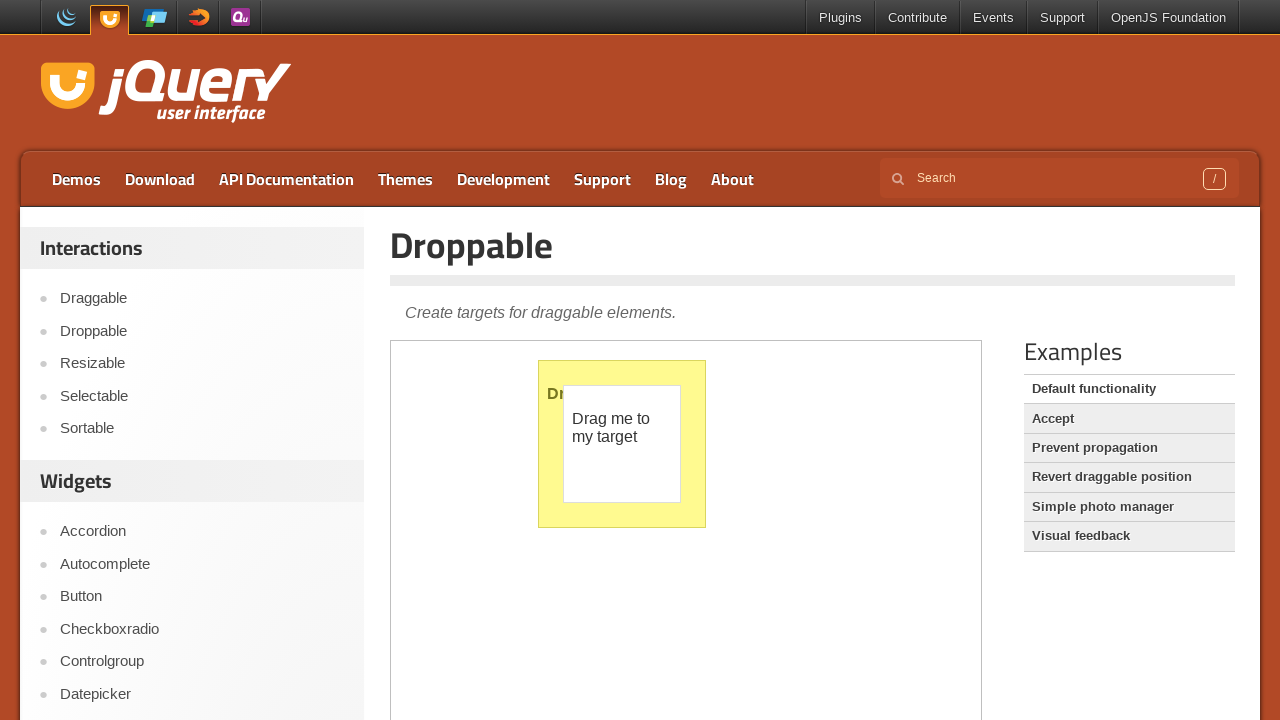

Retrieved text after drop: '
	Dropped!
'
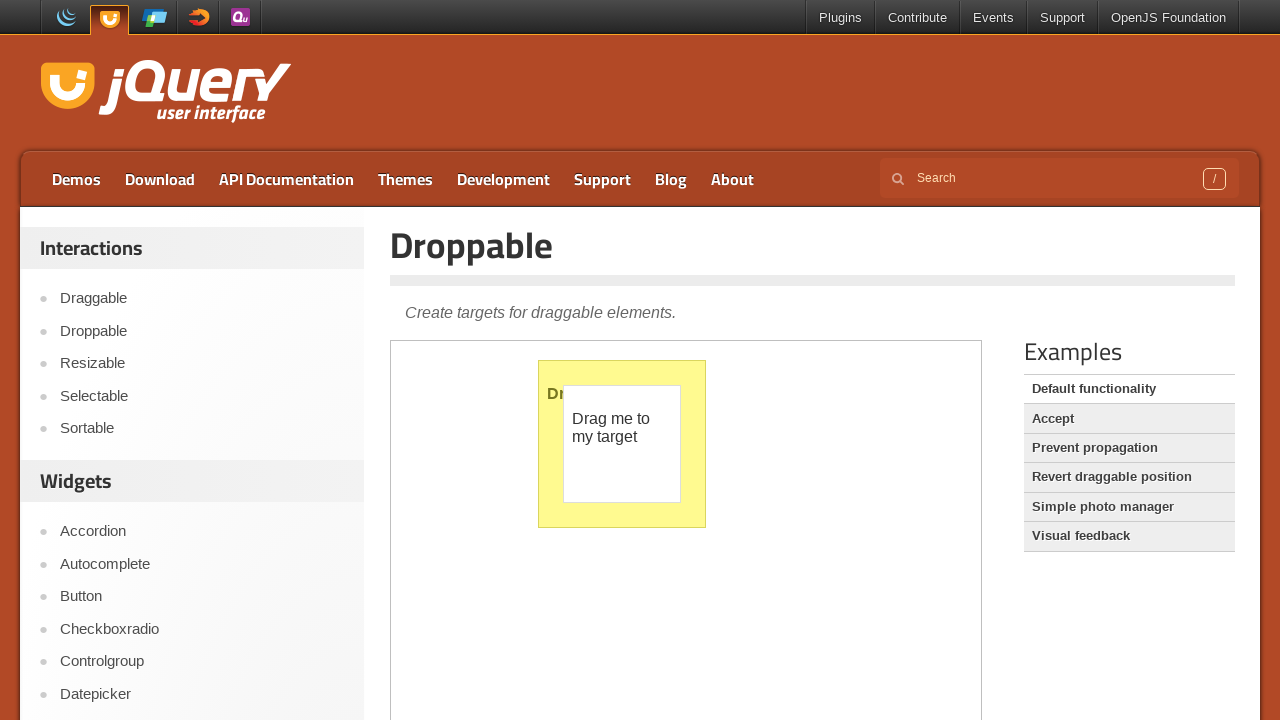

Retrieved final class attribute: 'ui-widget-header ui-droppable ui-state-highlight'
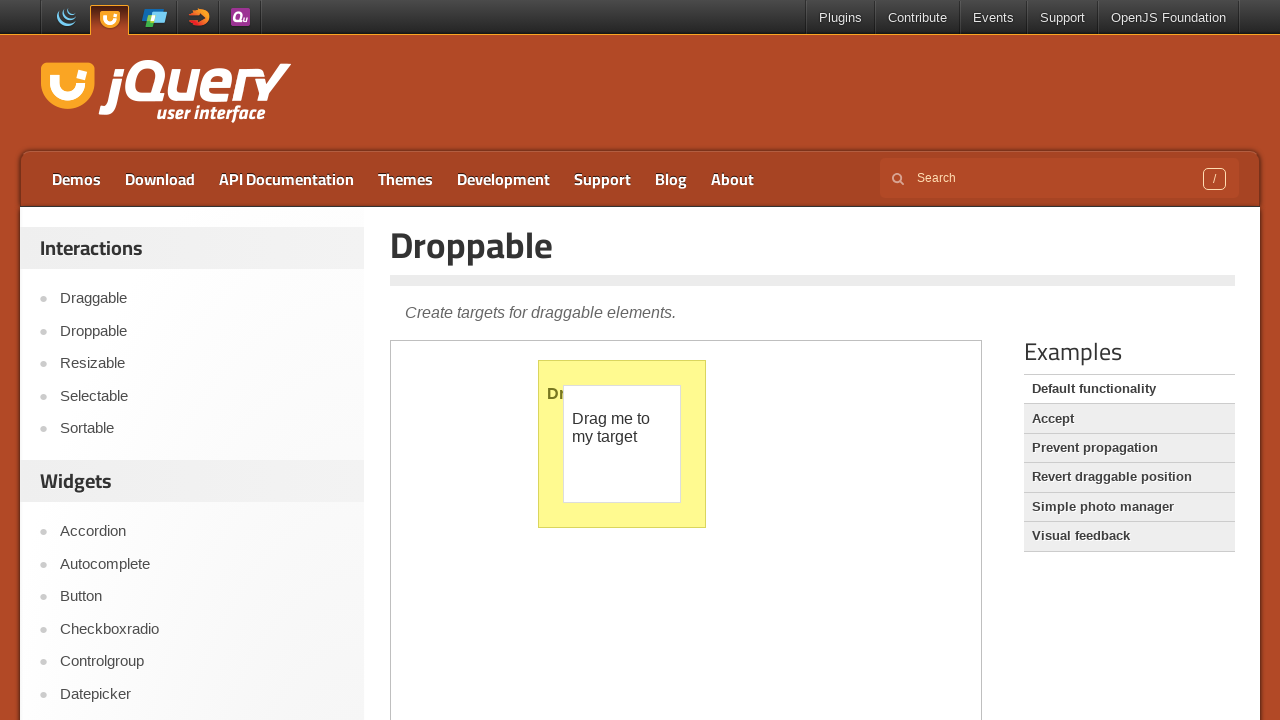

Verified that class name has changed after drop
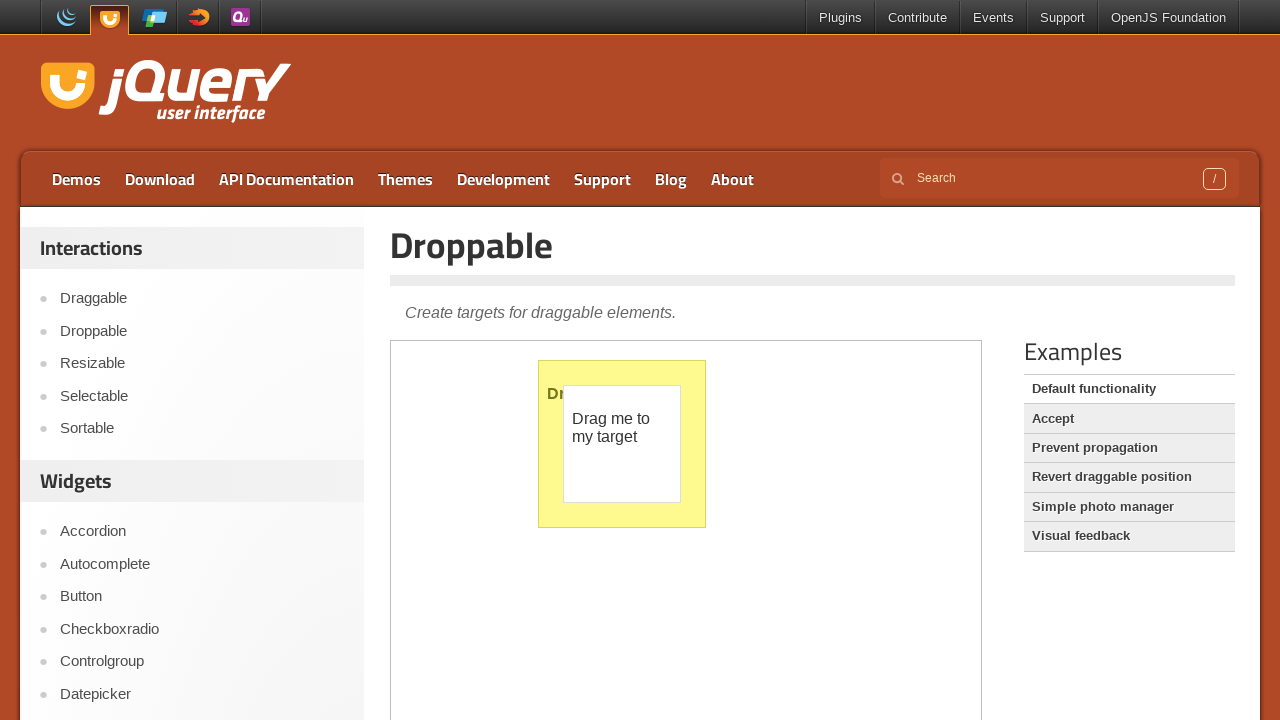

Retrieved page title: 'Droppable'
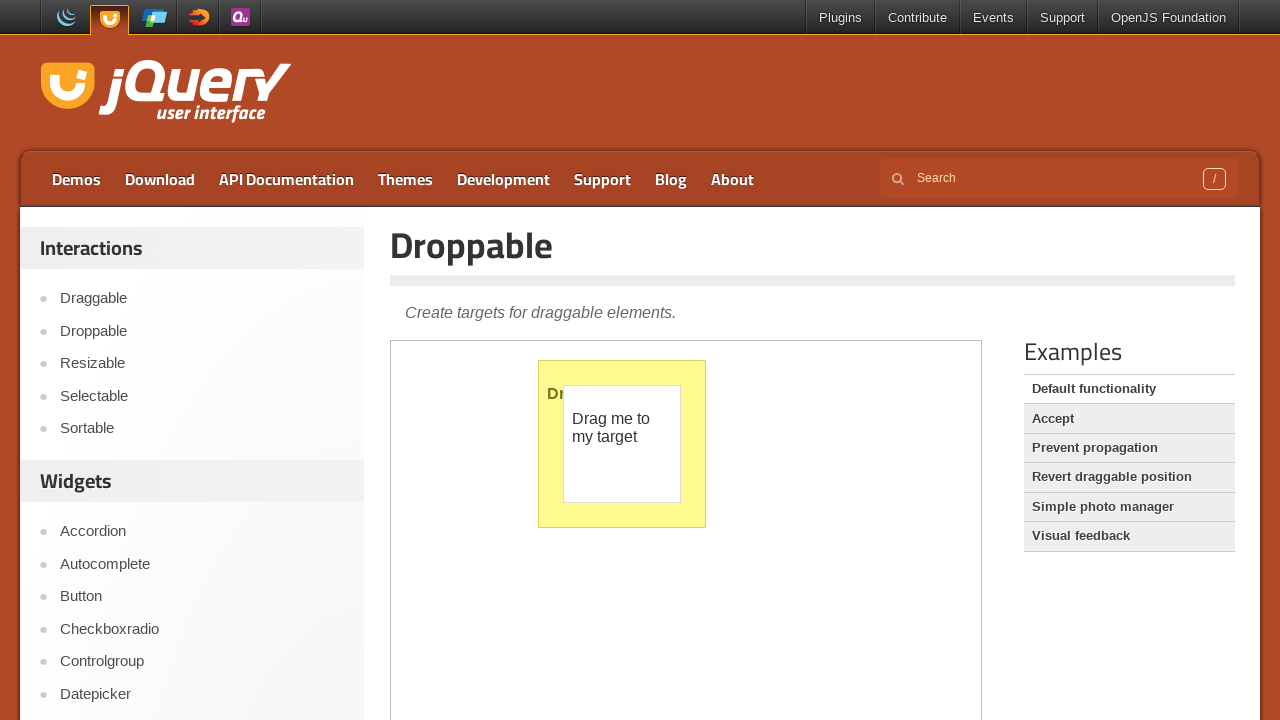

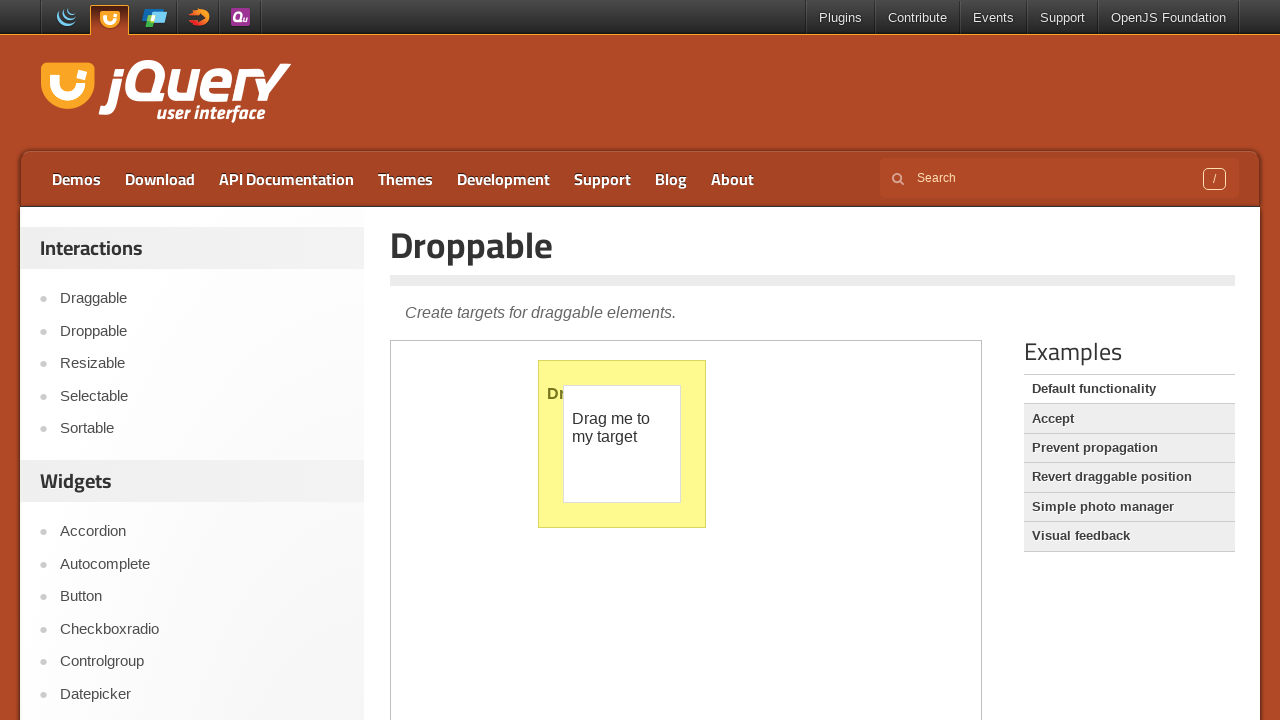